Tests navigation to the dropdown menu page by clicking the link and verifying the page loads correctly

Starting URL: https://bonigarcia.dev/selenium-webdriver-java/

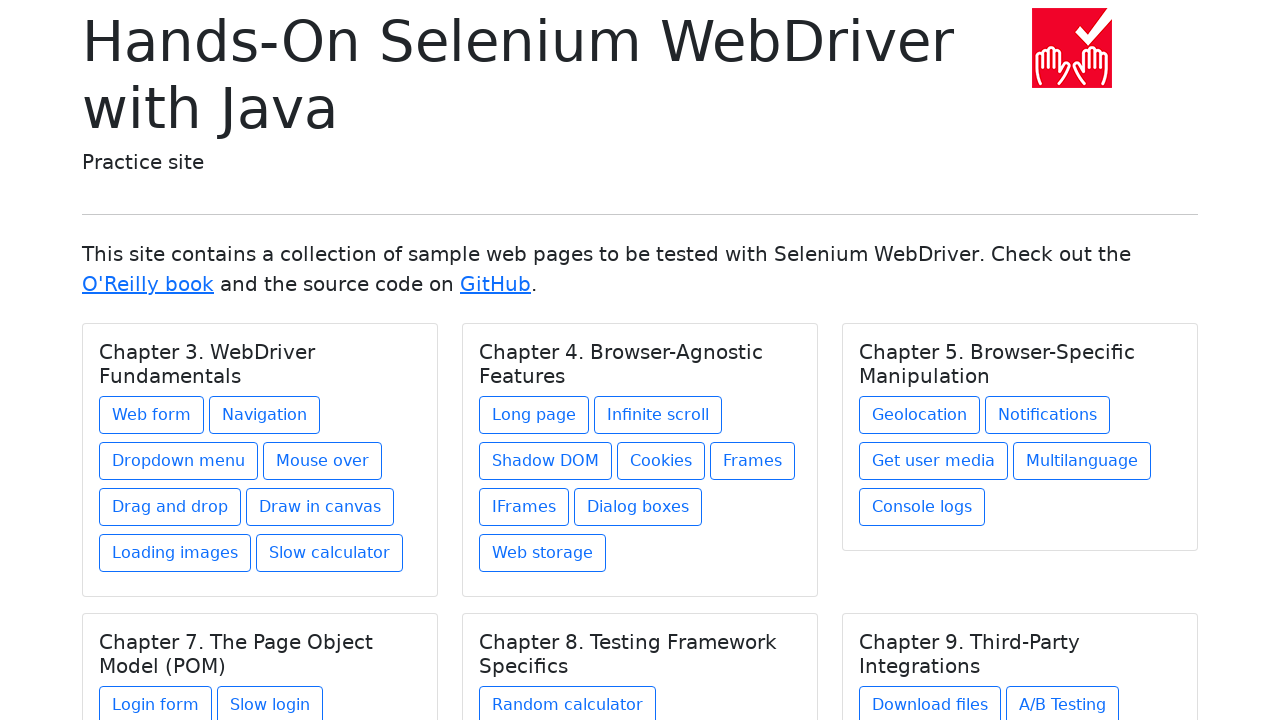

Clicked on the dropdown menu link at (178, 461) on xpath=//a[@href='dropdown-menu.html']
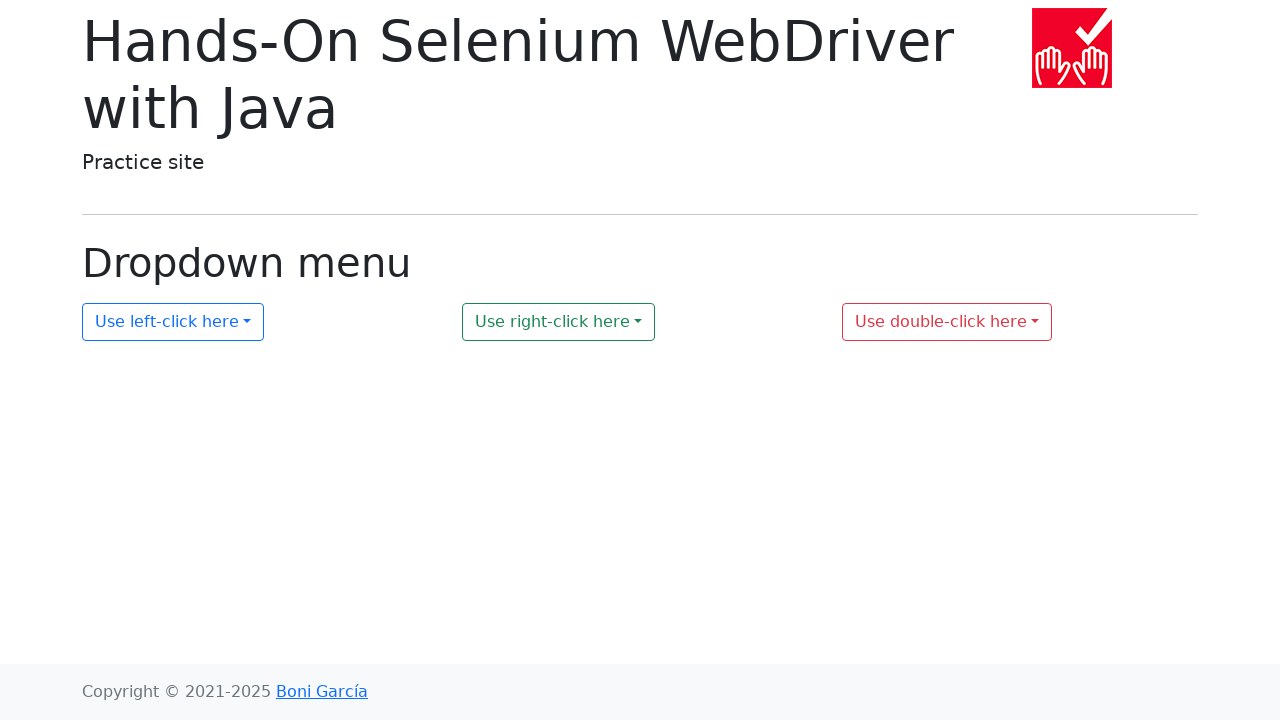

Dropdown menu page loaded and title element found
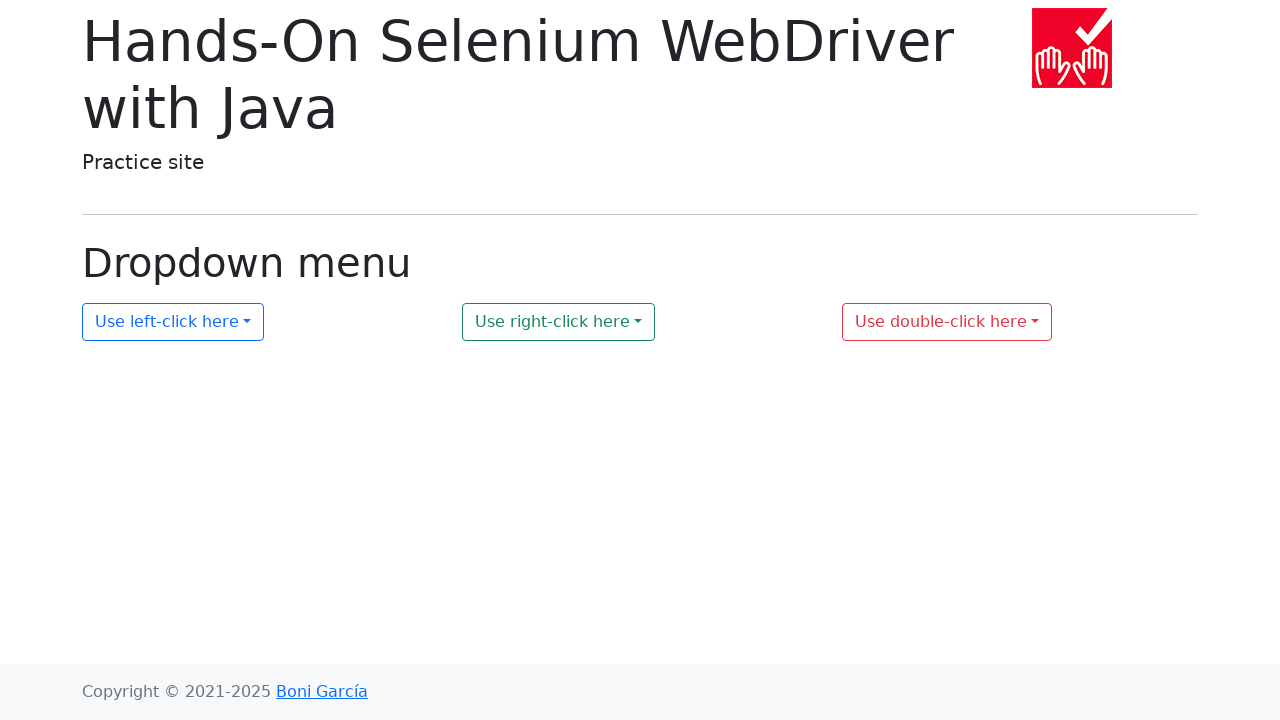

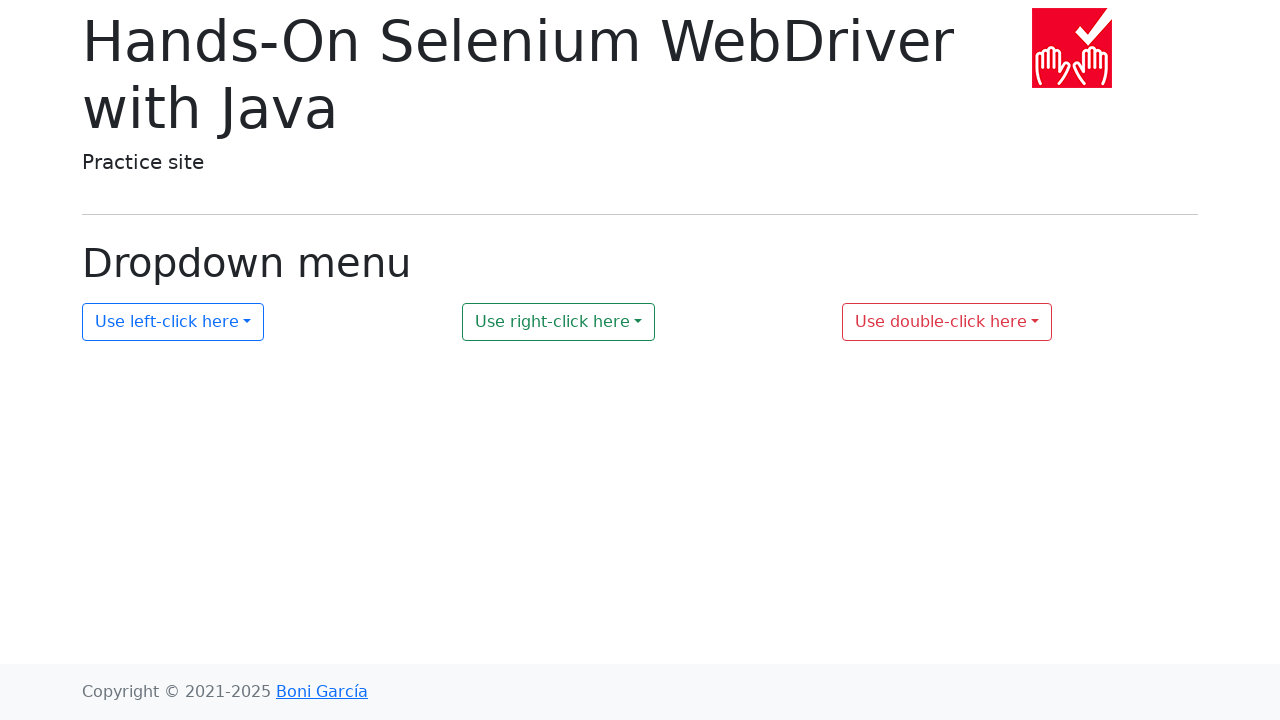